Tests dropdown selection functionality by selecting an option from a car selection dropdown menu using visible text

Starting URL: https://www.letskodeit.com/practice

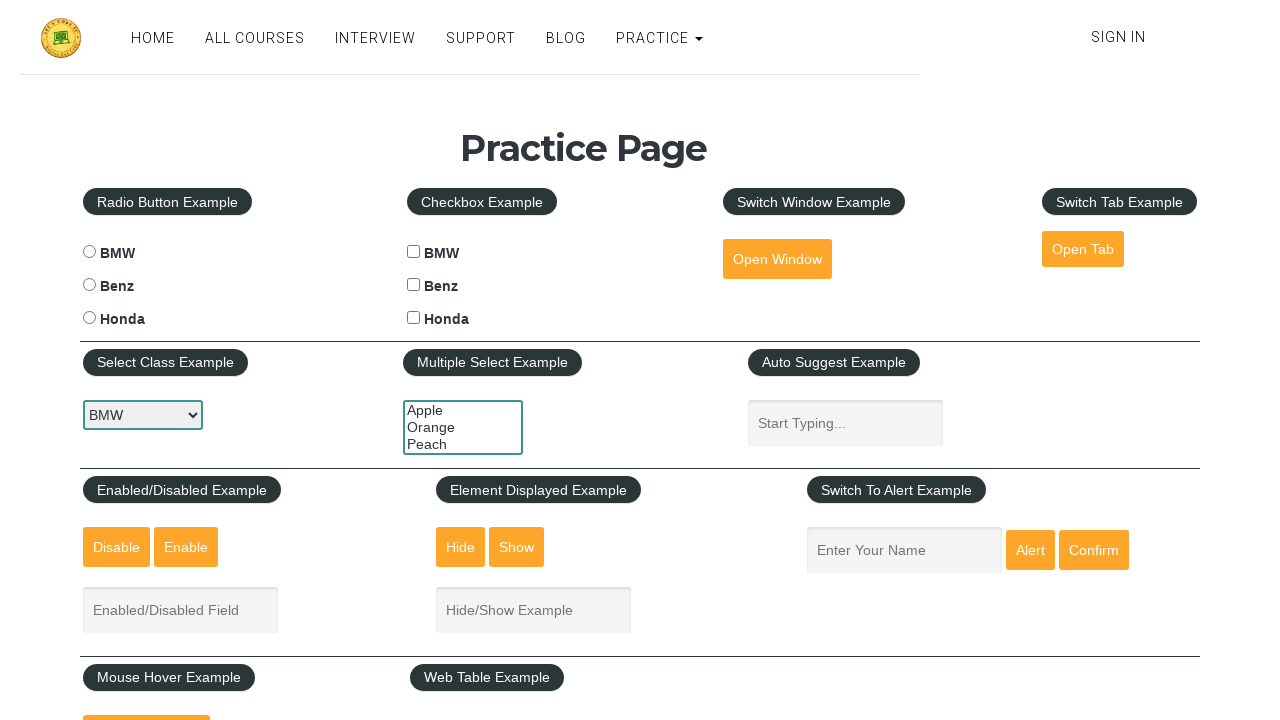

Navigated to practice page
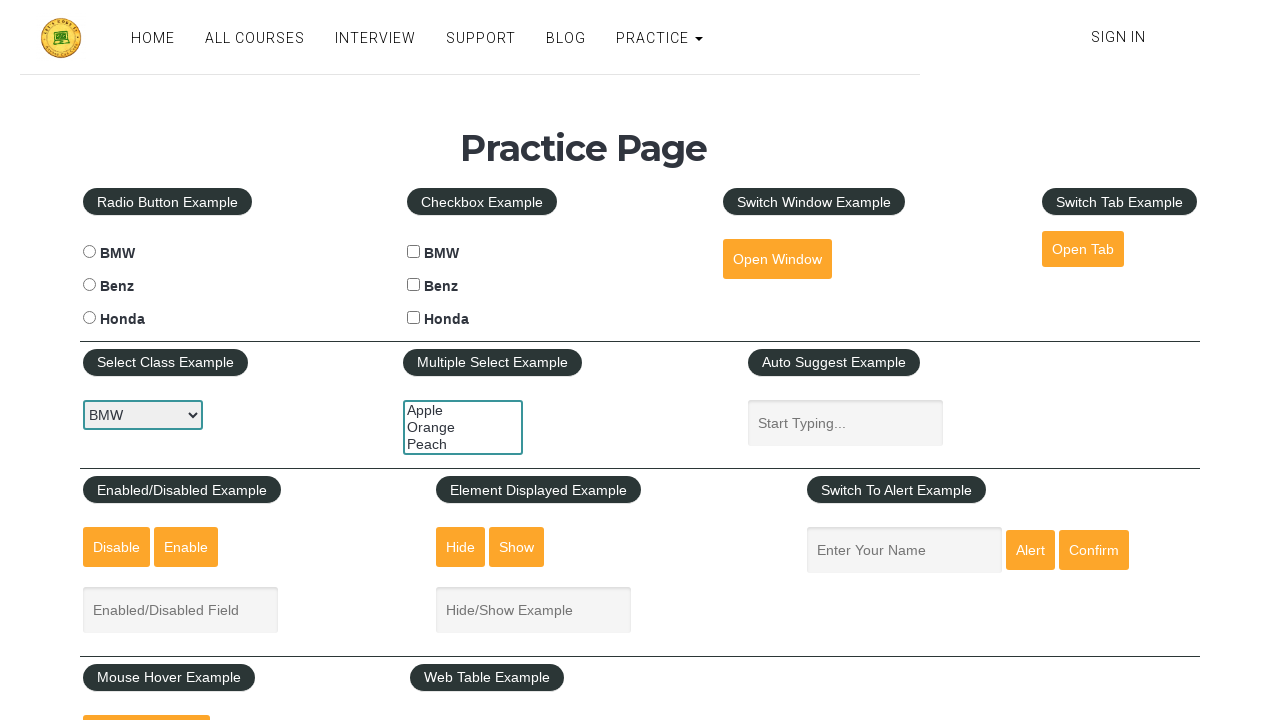

Selected 'Honda' from car selection dropdown on select#carselect
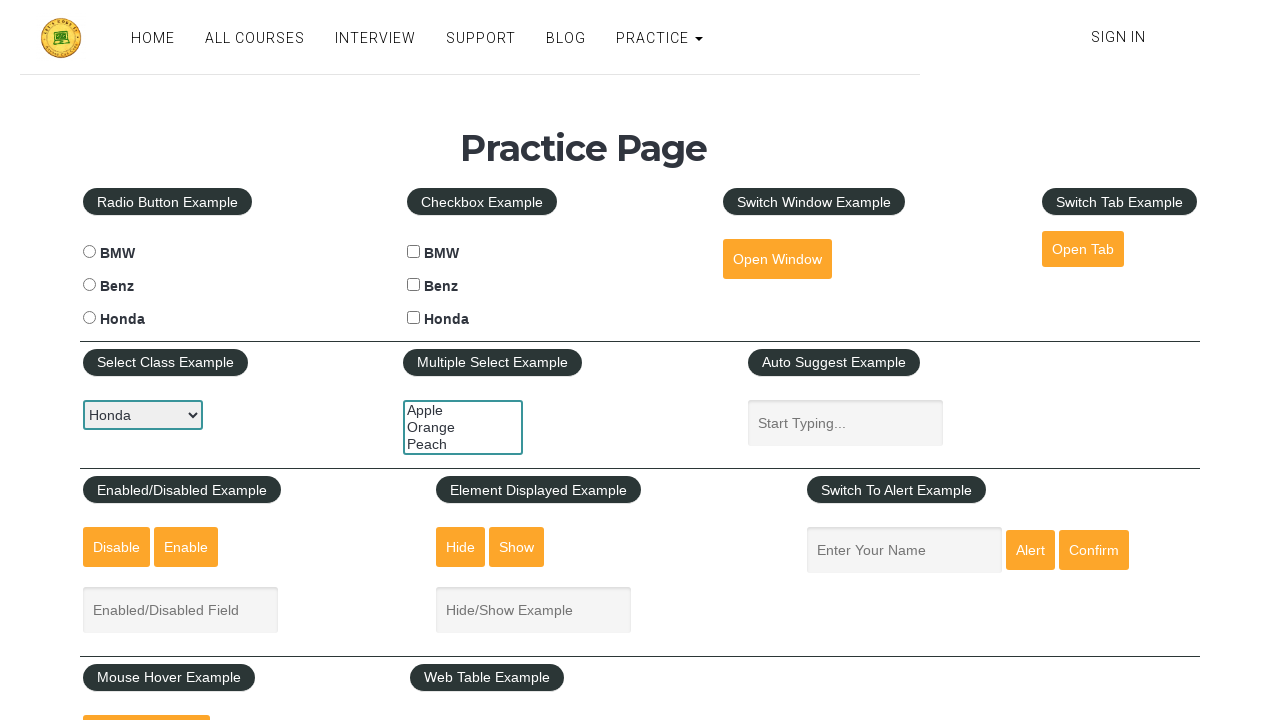

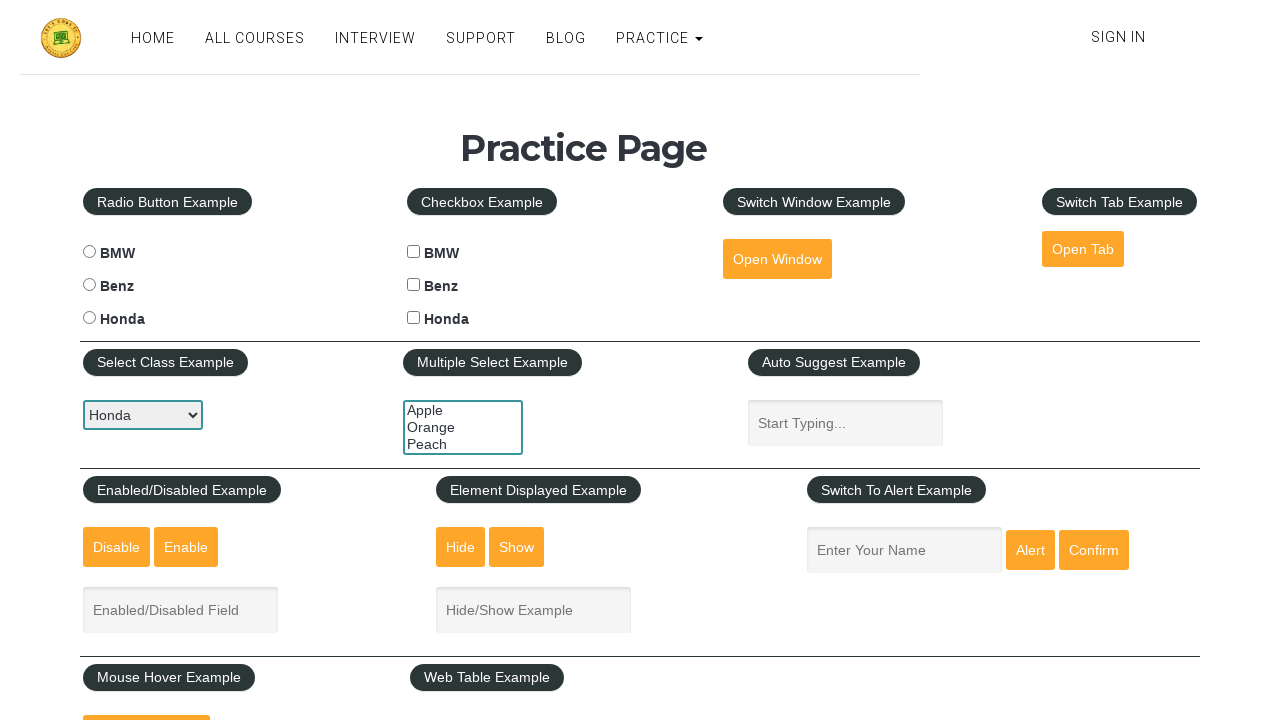